Tests that the input field is cleared after adding a todo item

Starting URL: https://demo.playwright.dev/todomvc

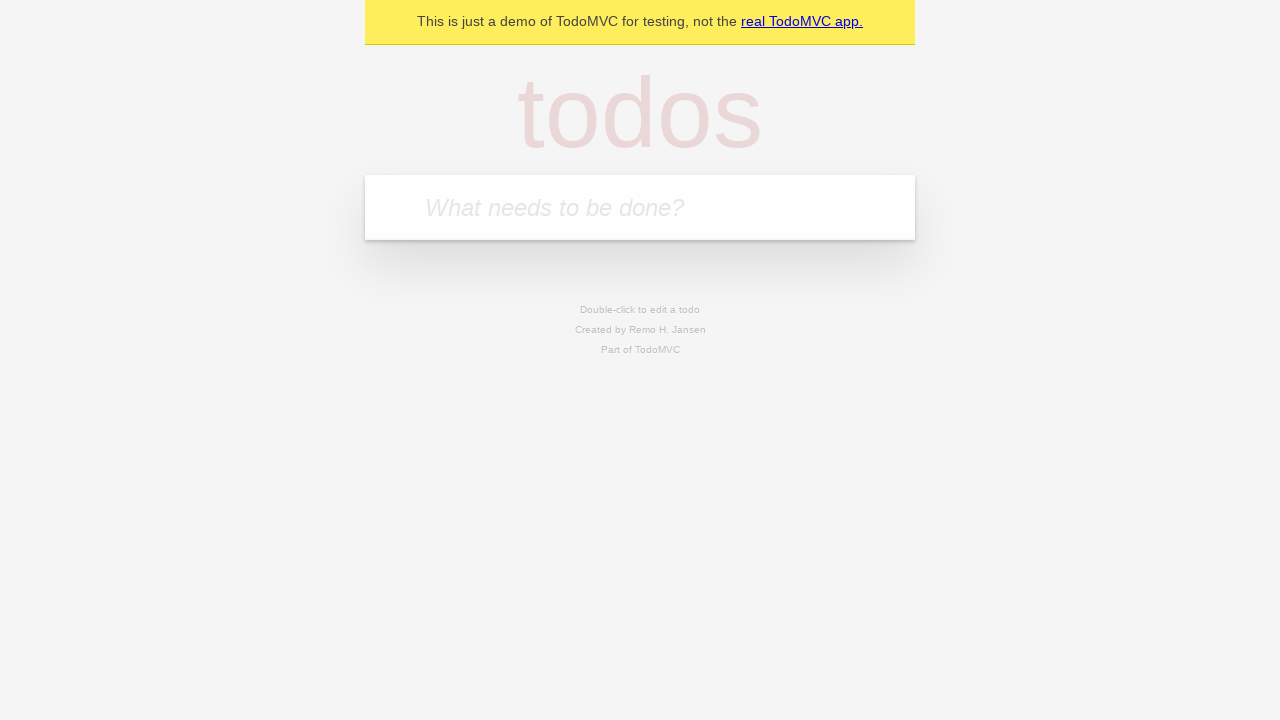

Filled input field with 'buy some cheese' on internal:attr=[placeholder="What needs to be done?"i]
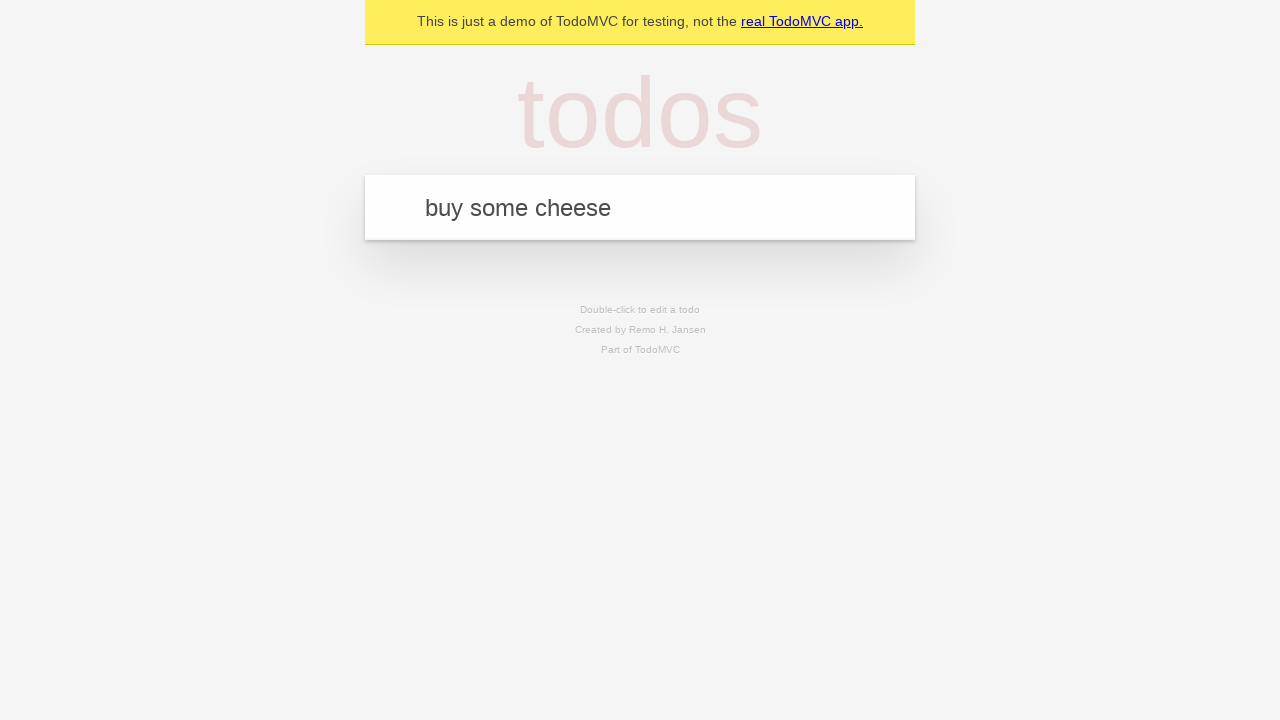

Pressed Enter to submit todo item on internal:attr=[placeholder="What needs to be done?"i]
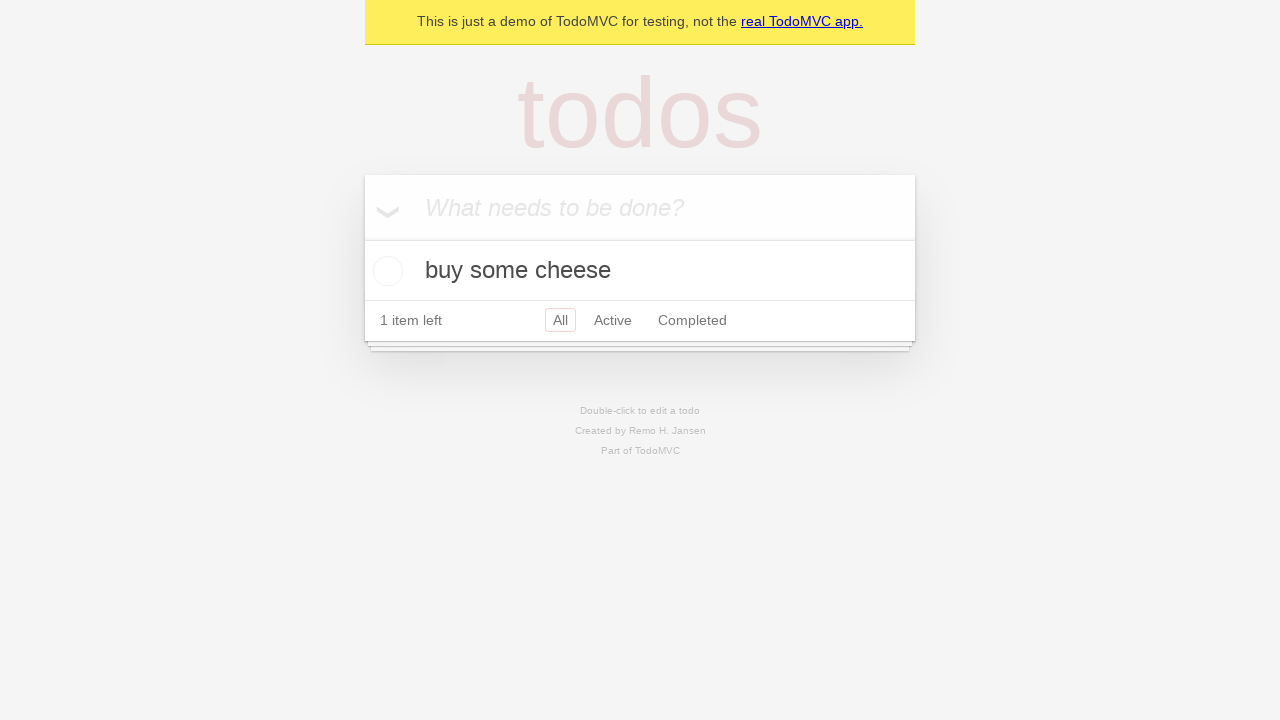

Todo item appeared in the list
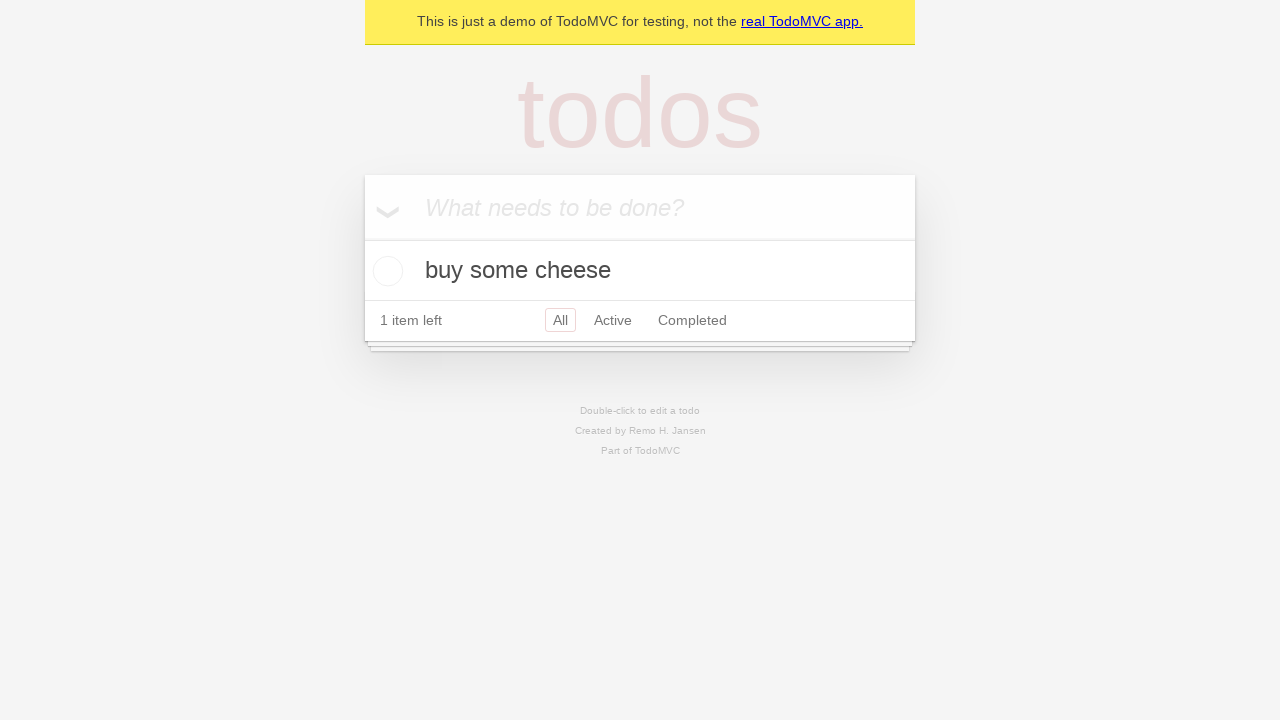

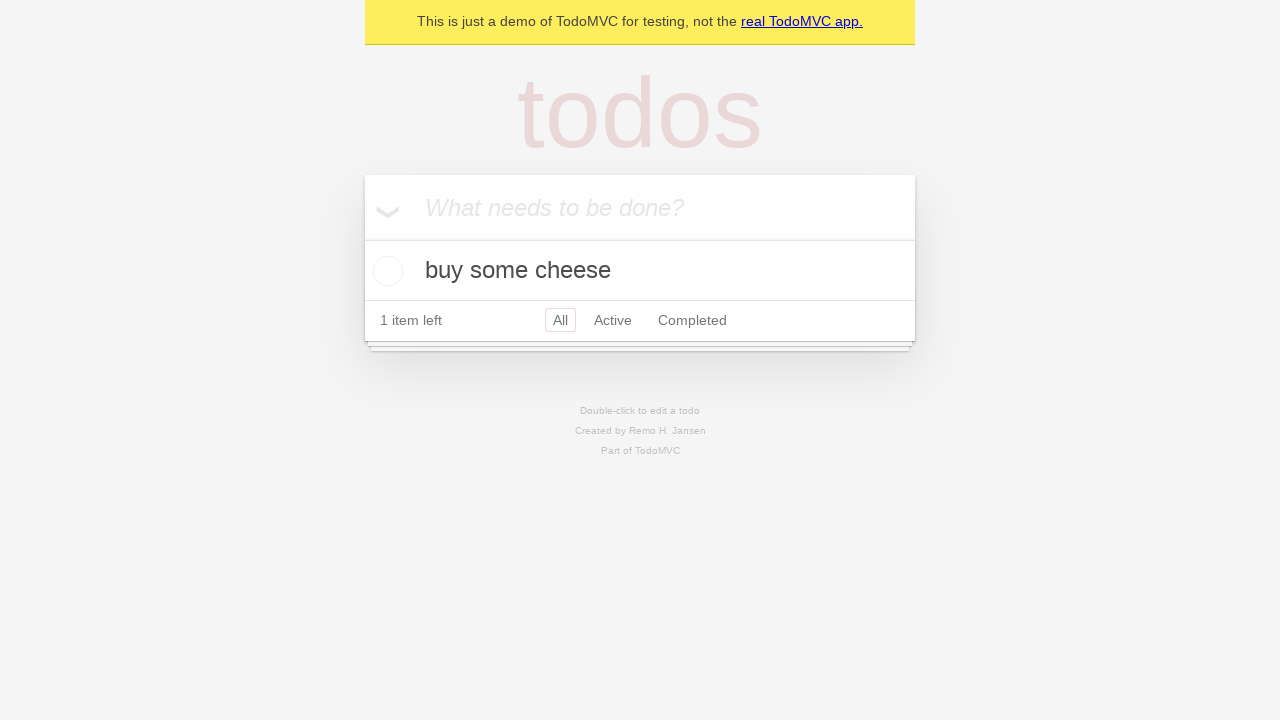